Tests adding todo items by filling the input field and pressing Enter, verifying items appear in the list

Starting URL: https://demo.playwright.dev/todomvc

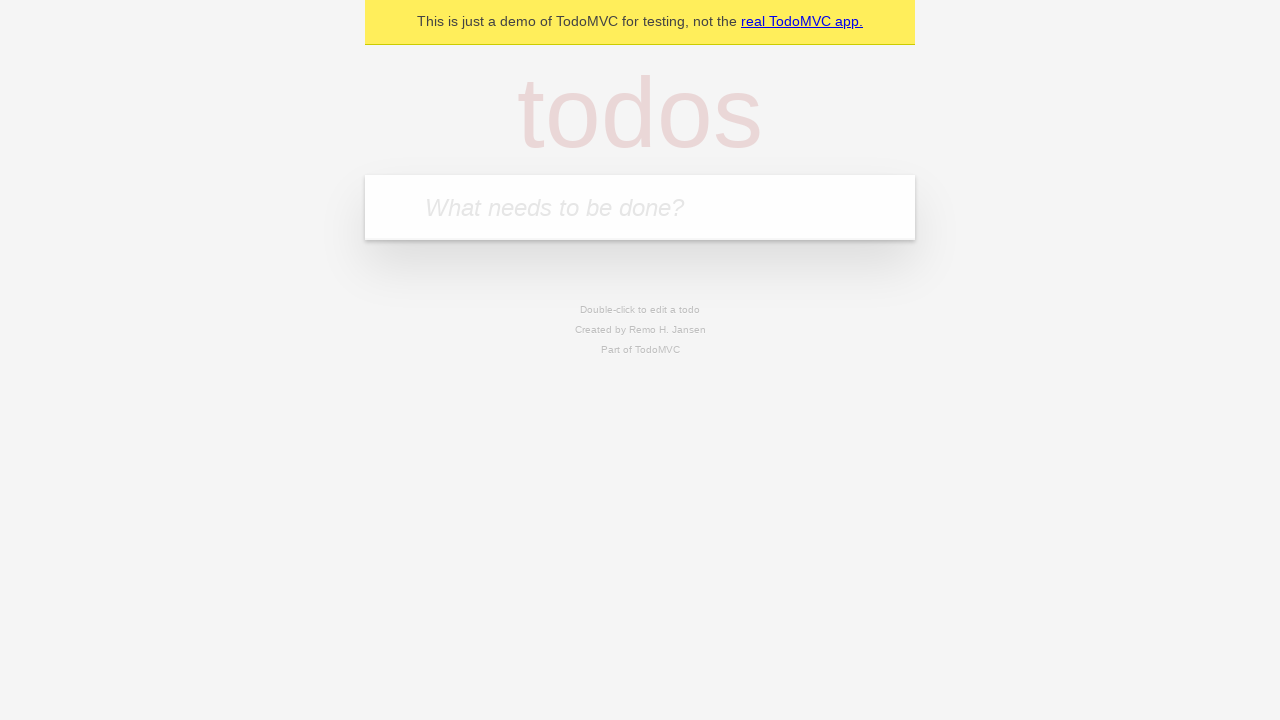

Filled input field with first todo item 'buy some cheese' on internal:attr=[placeholder="What needs to be done?"i]
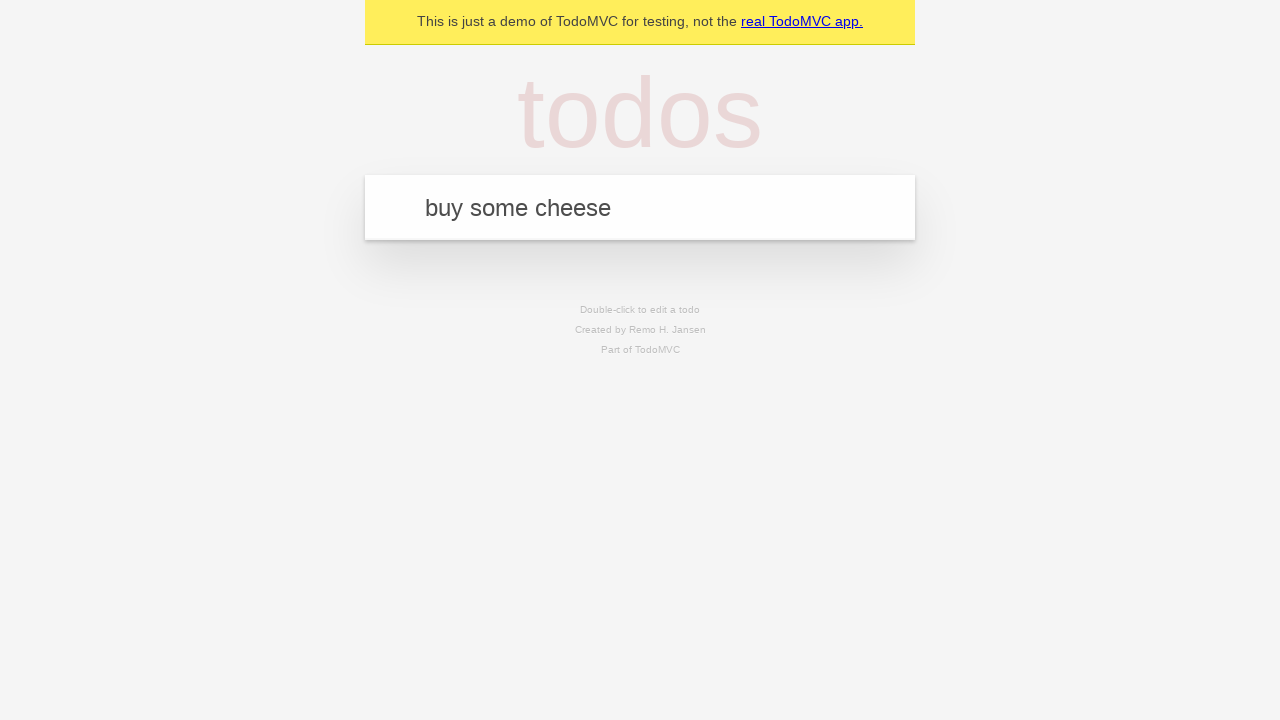

Pressed Enter to add first todo item on internal:attr=[placeholder="What needs to be done?"i]
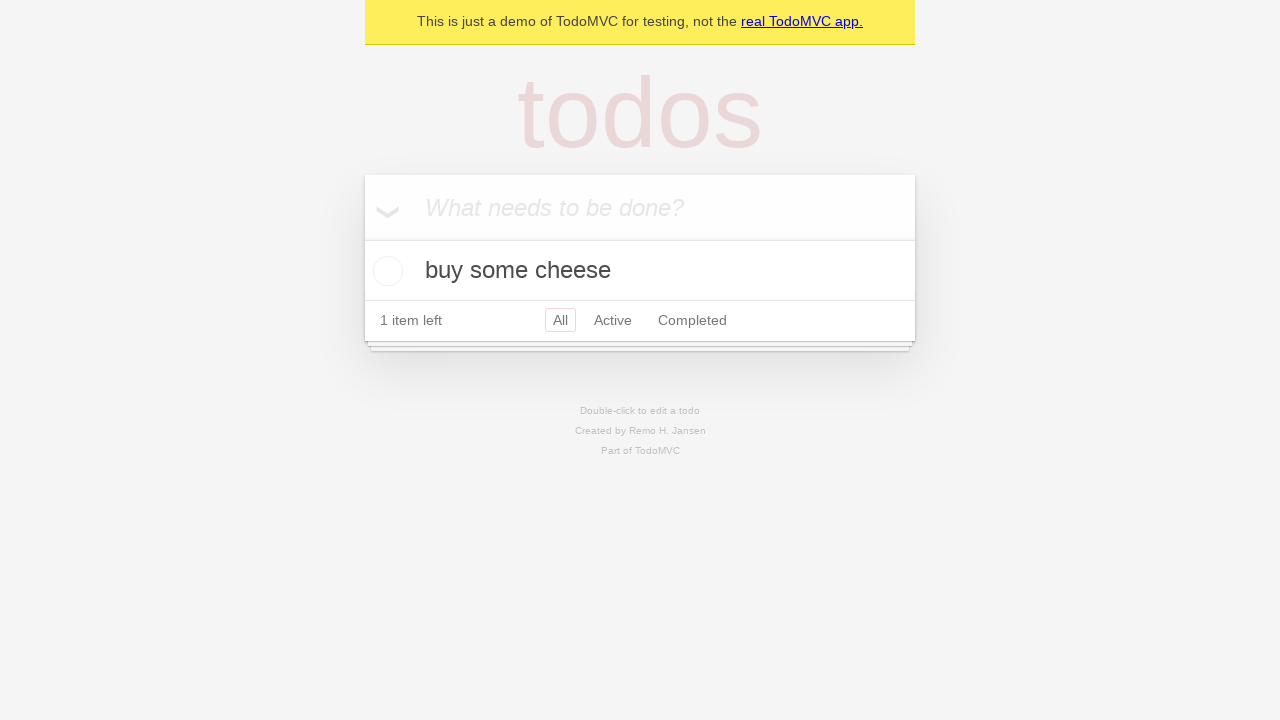

Verified first todo item appeared in the list
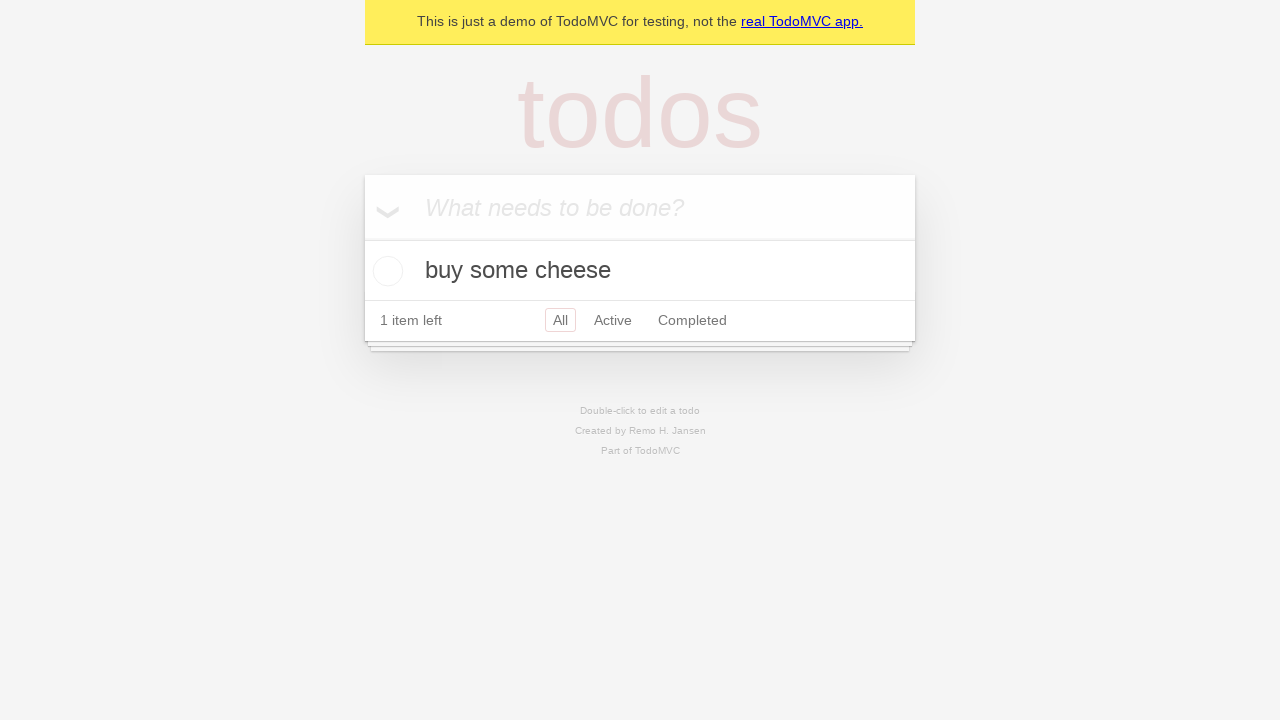

Filled input field with second todo item 'feed the cat' on internal:attr=[placeholder="What needs to be done?"i]
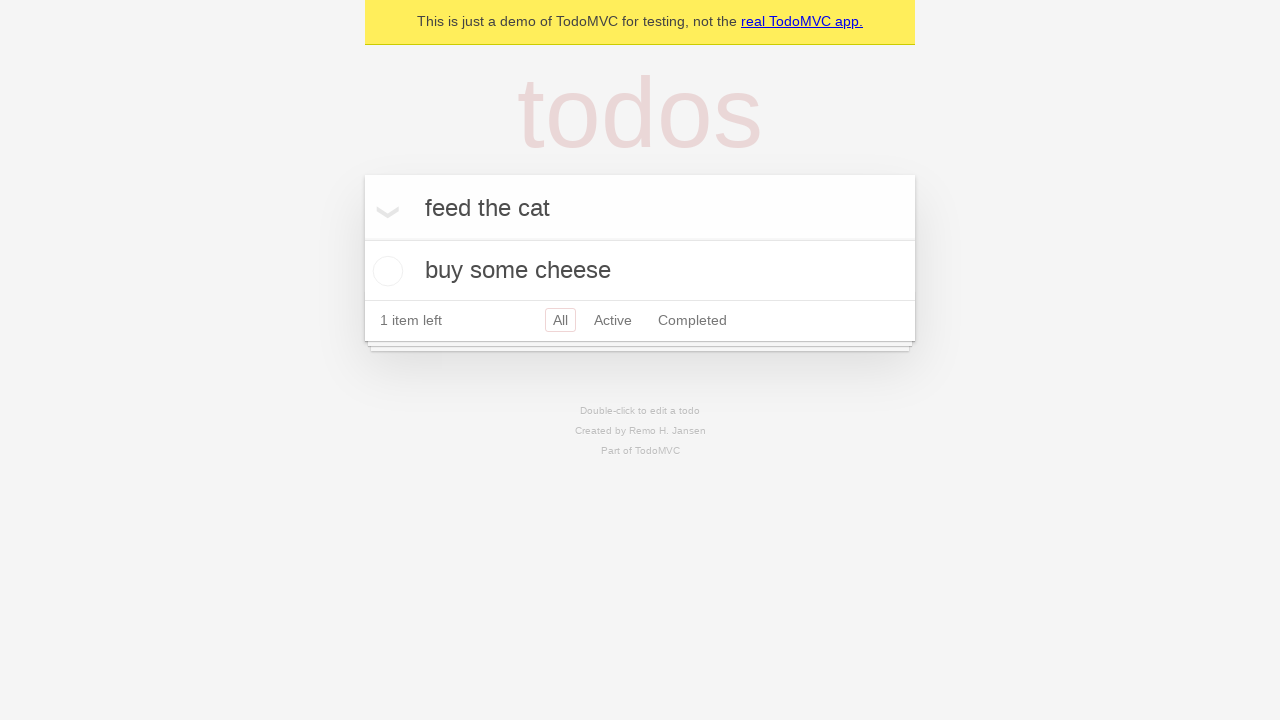

Pressed Enter to add second todo item on internal:attr=[placeholder="What needs to be done?"i]
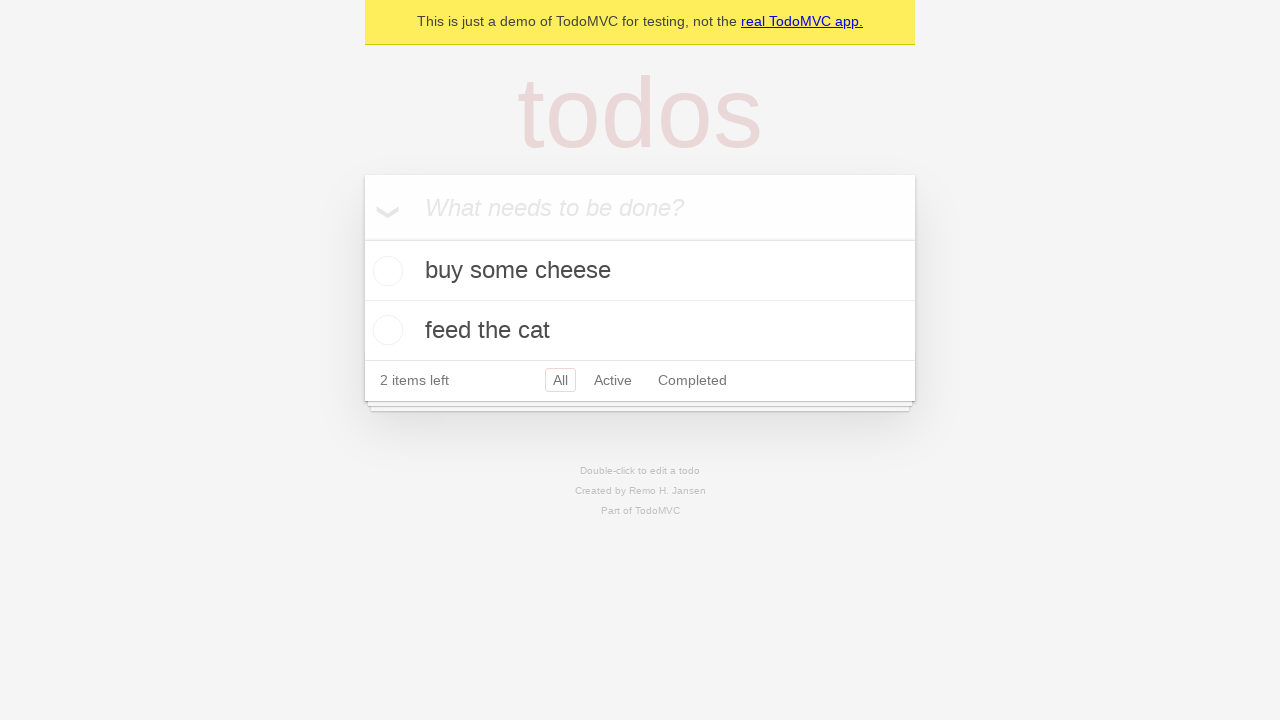

Verified both todo items are present in the list
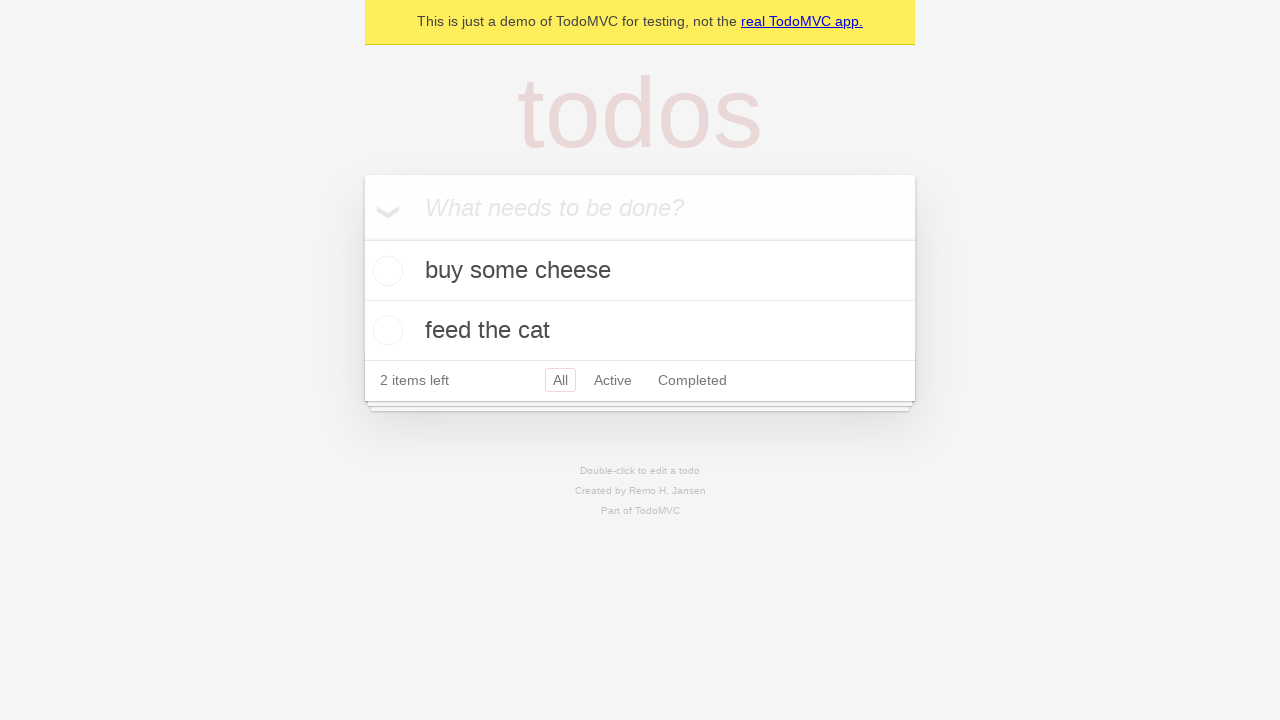

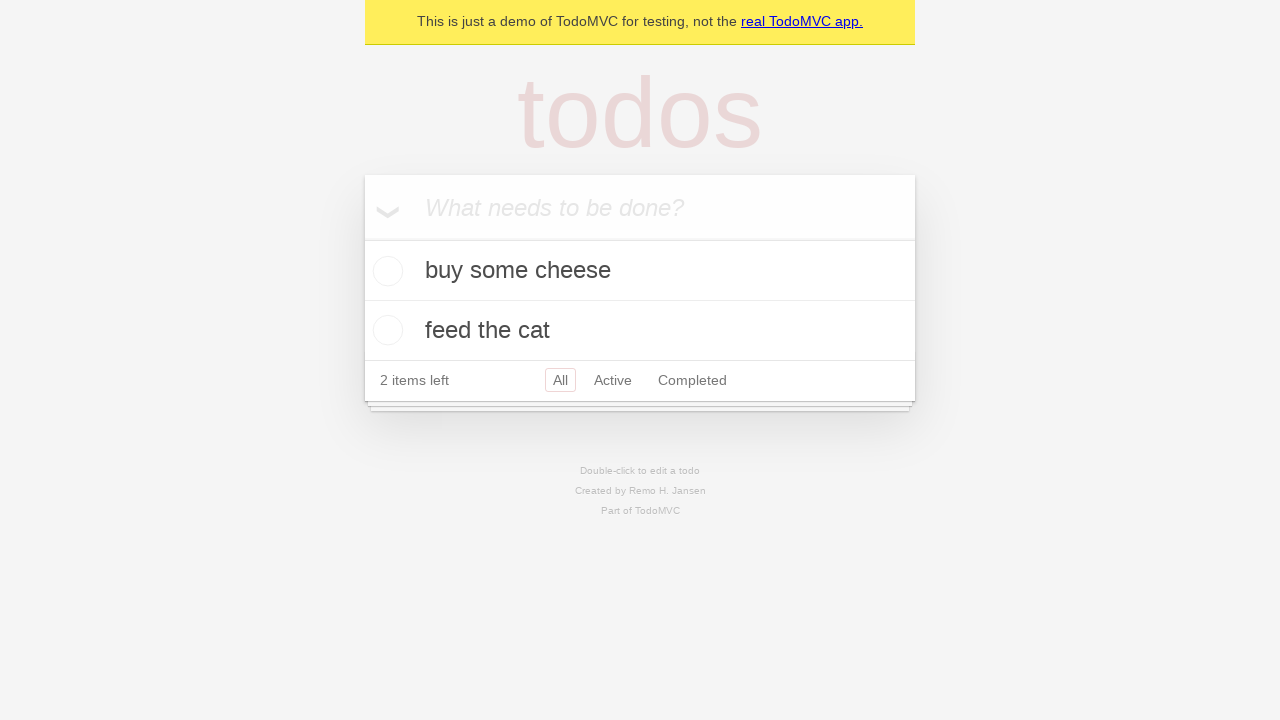